Tests accessing elements within shadow DOM, including nested shadow roots

Starting URL: http://watir.com/examples/shadow_dom.html

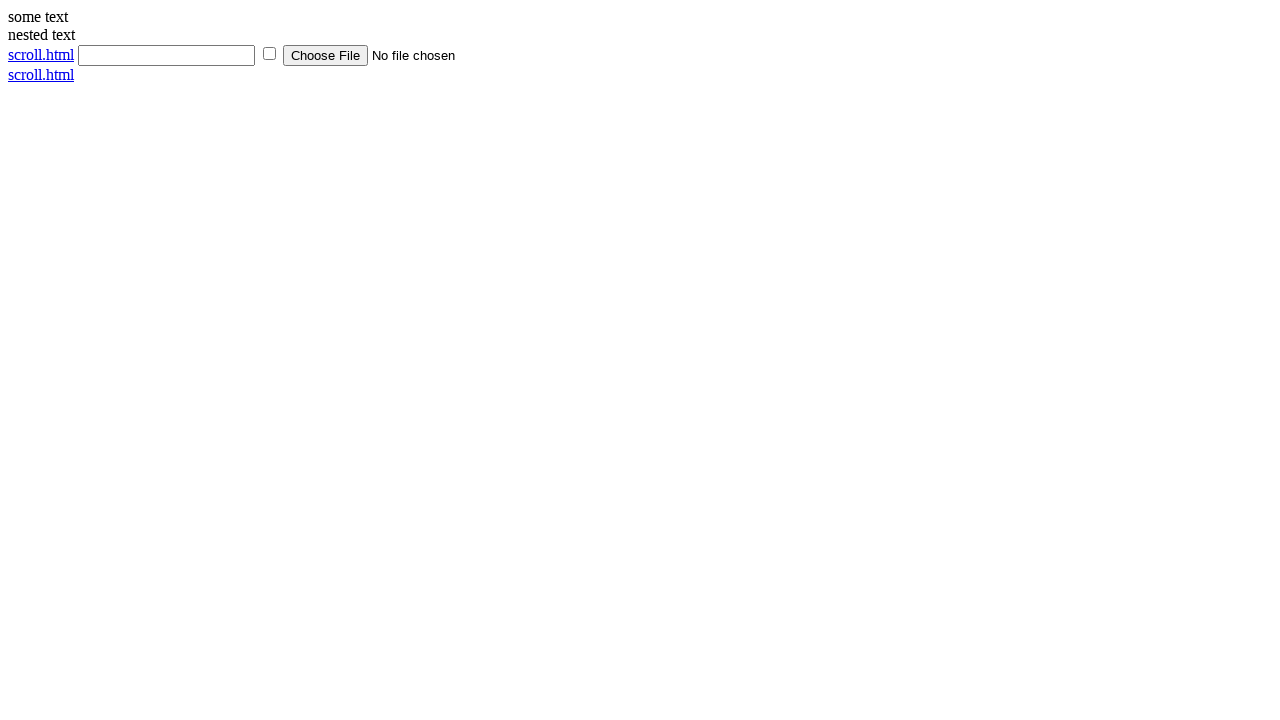

Navigated to shadow DOM example page
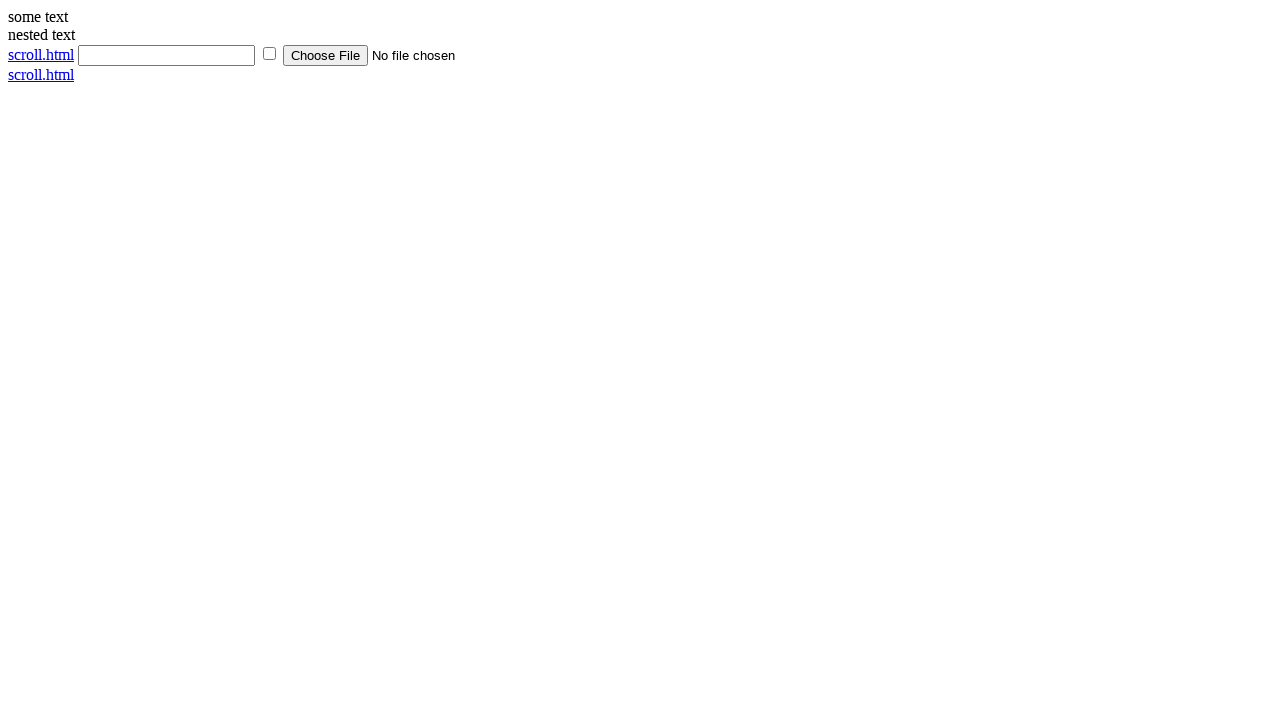

Located shadow host element
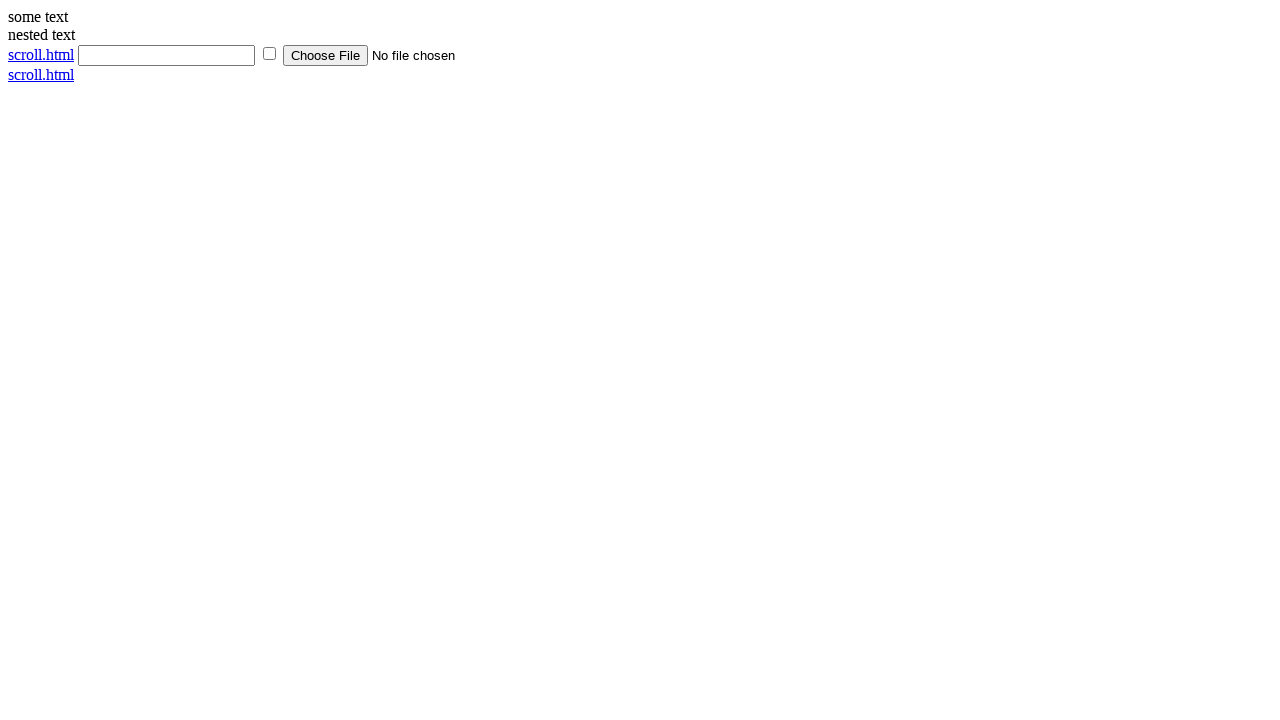

Retrieved text content from shadow DOM element
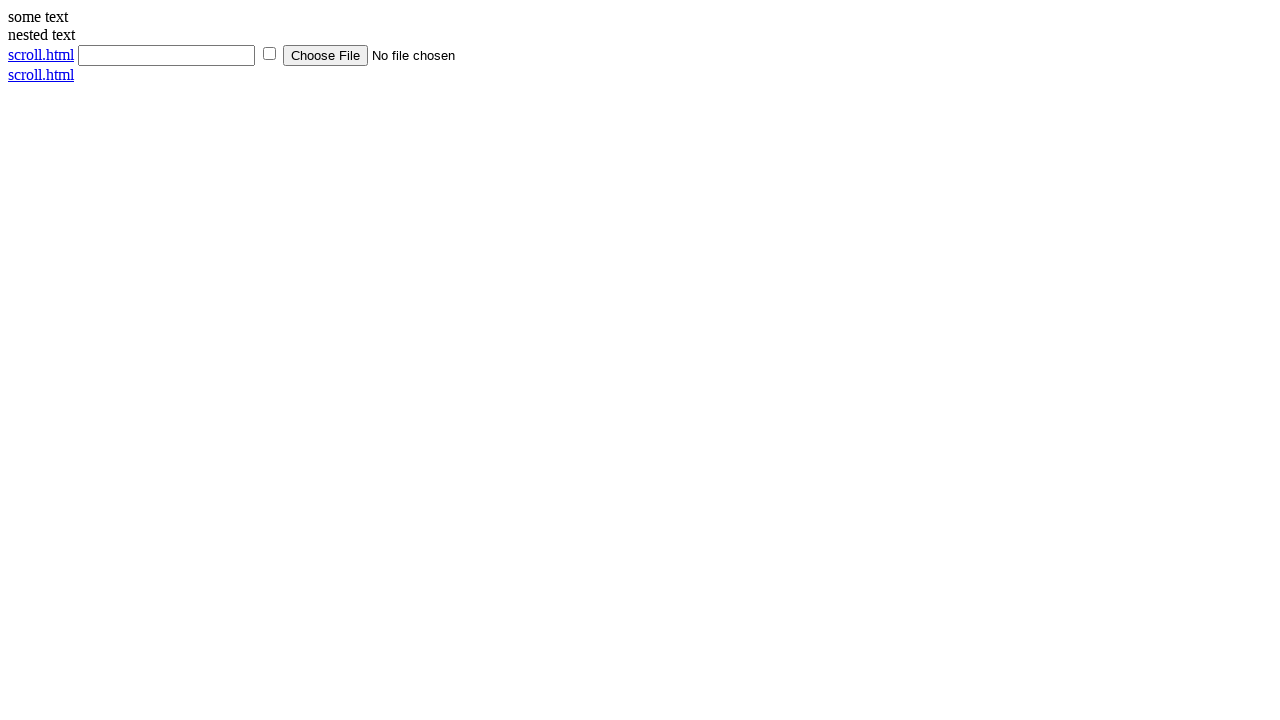

Located nested shadow host element
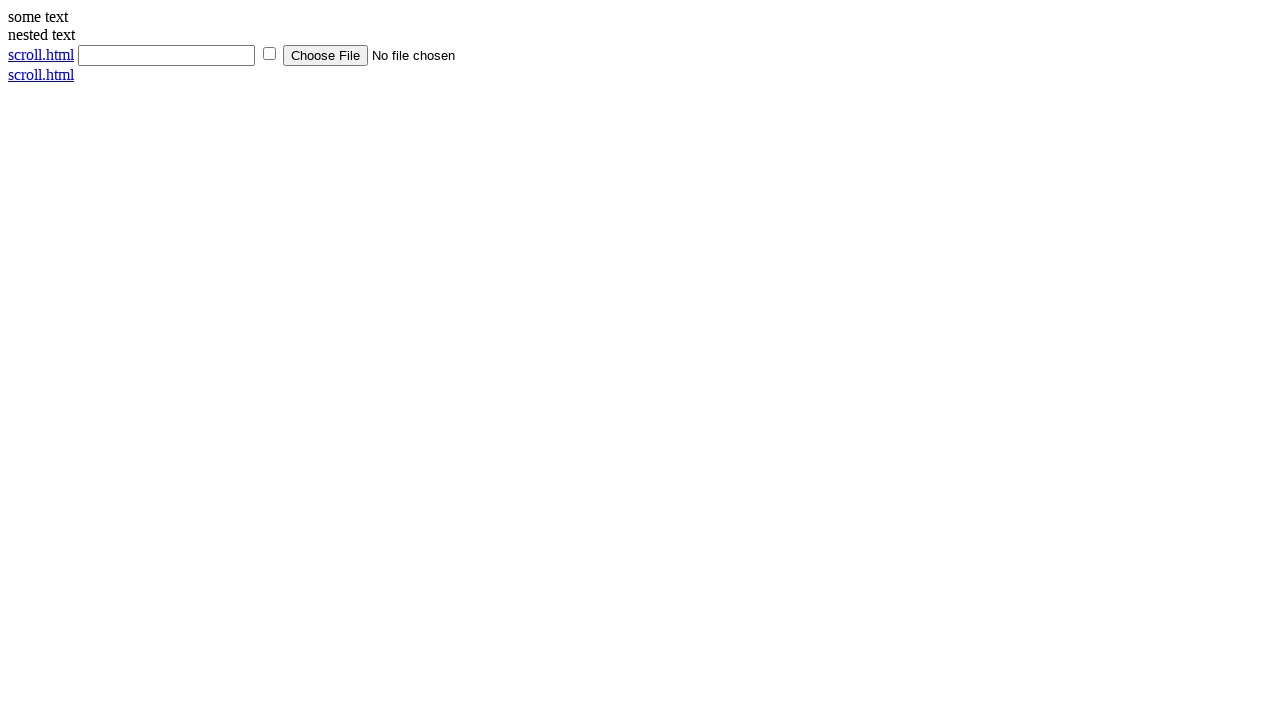

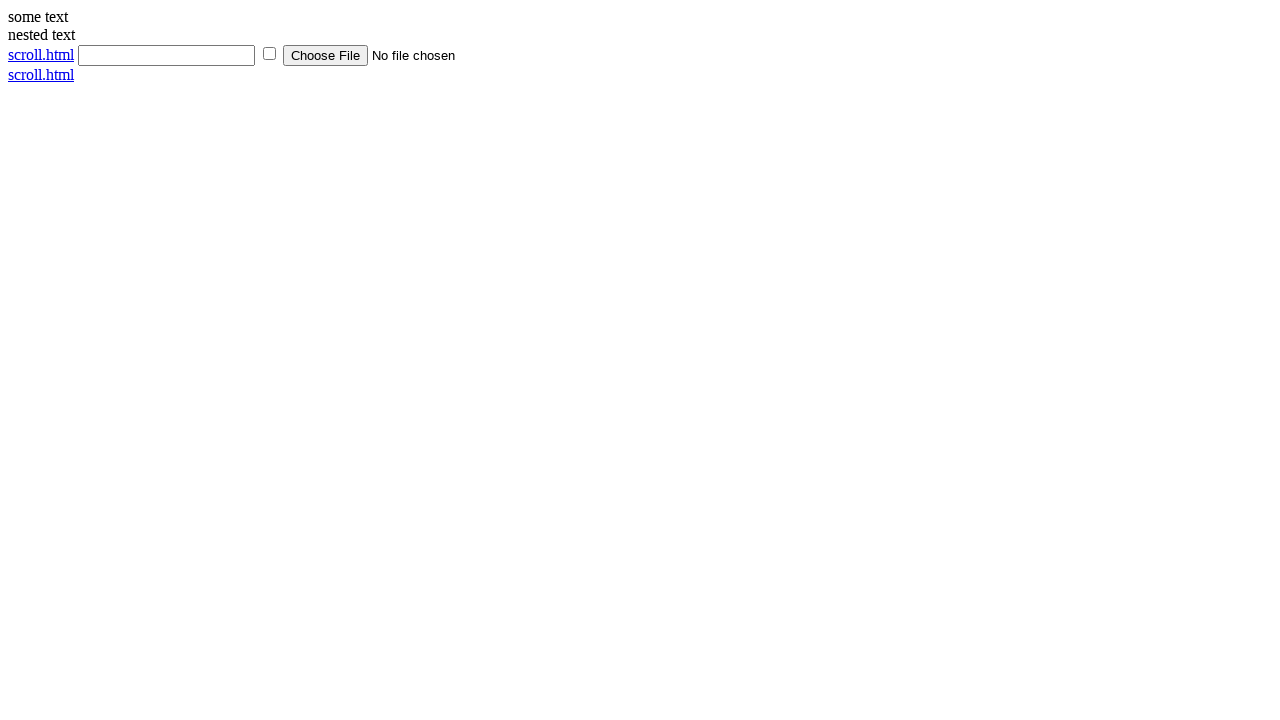